Tests horizontal slider functionality by clicking and dragging the slider handle

Starting URL: http://the-internet.herokuapp.com/

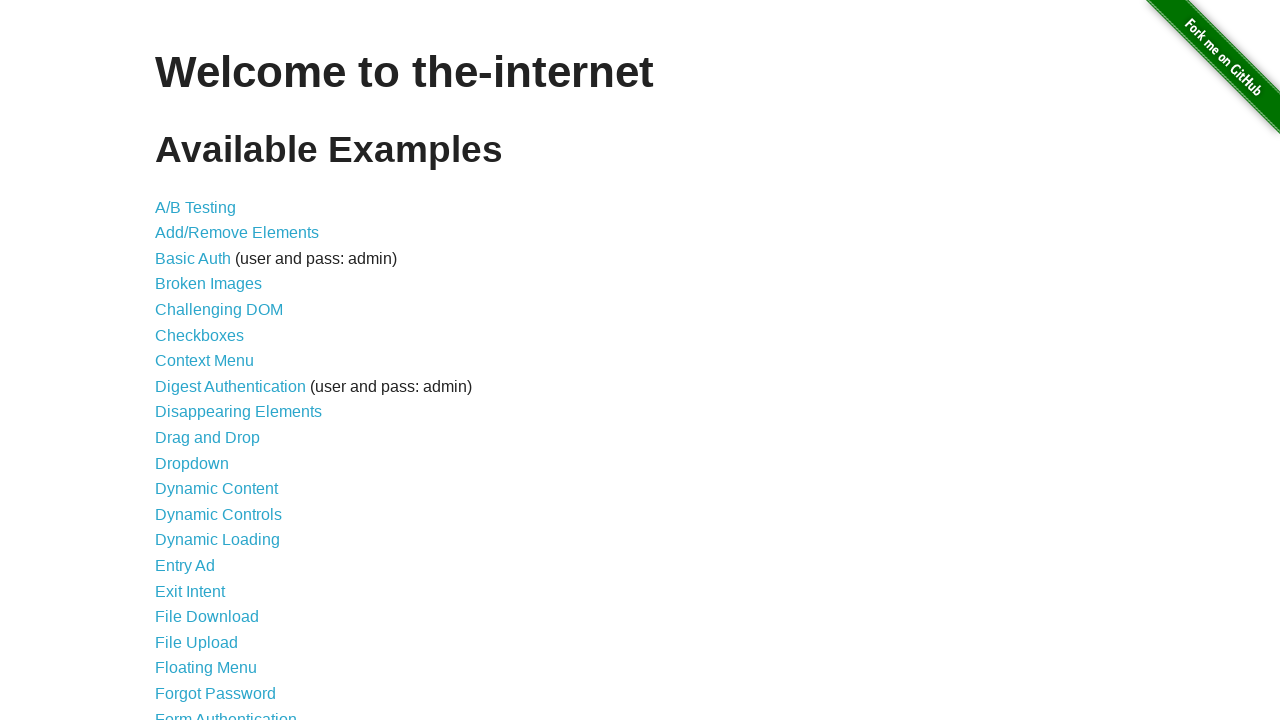

Clicked on Horizontal Slider link at (214, 361) on text=Horizontal Slider
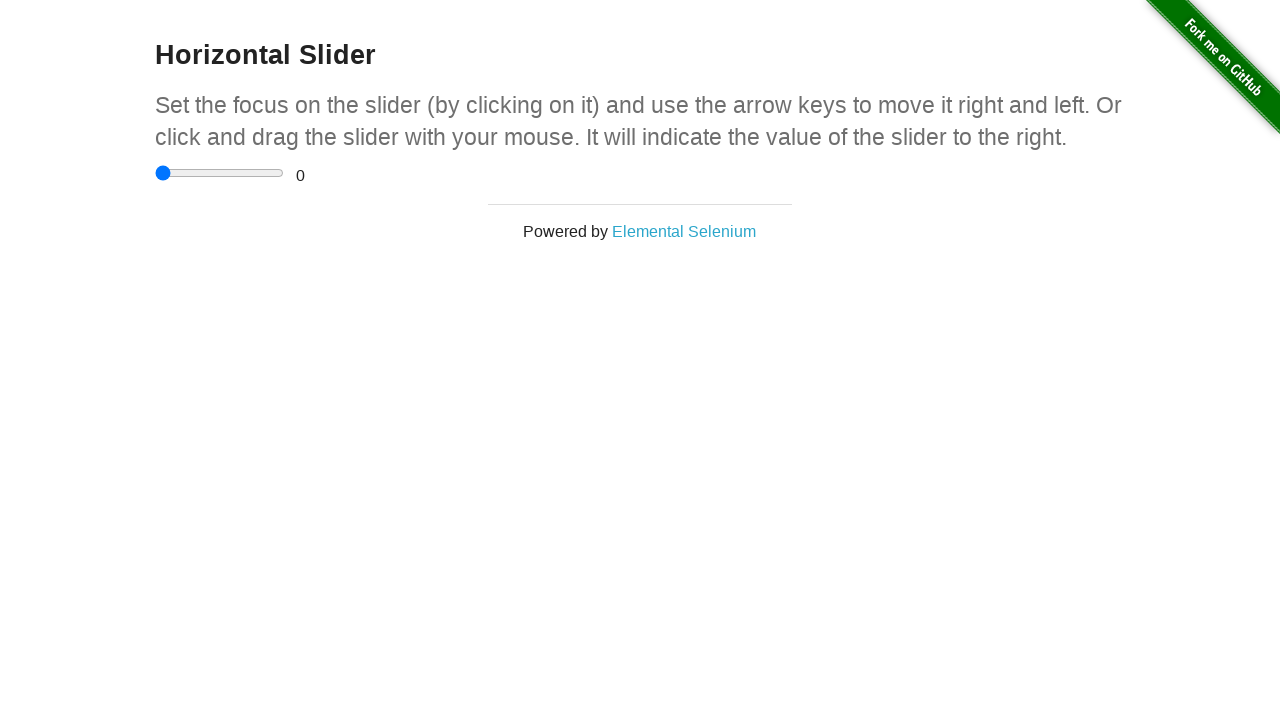

Located the horizontal slider element
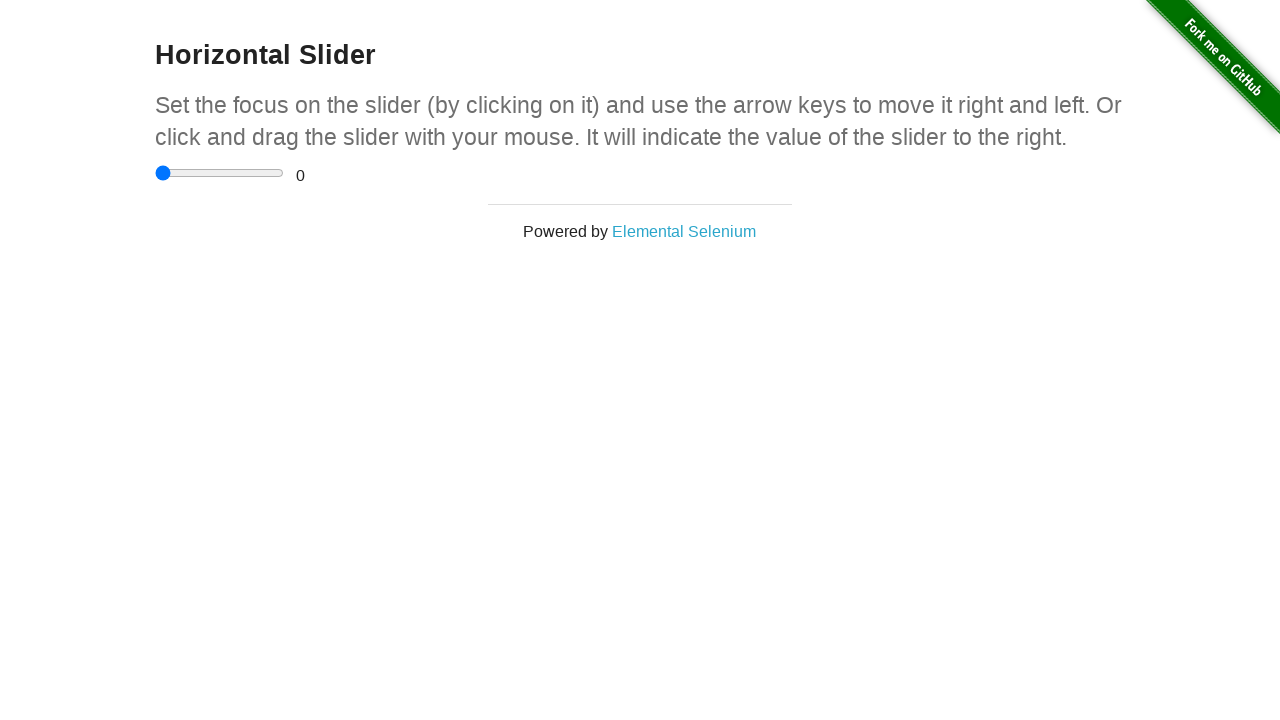

Retrieved bounding box of slider element
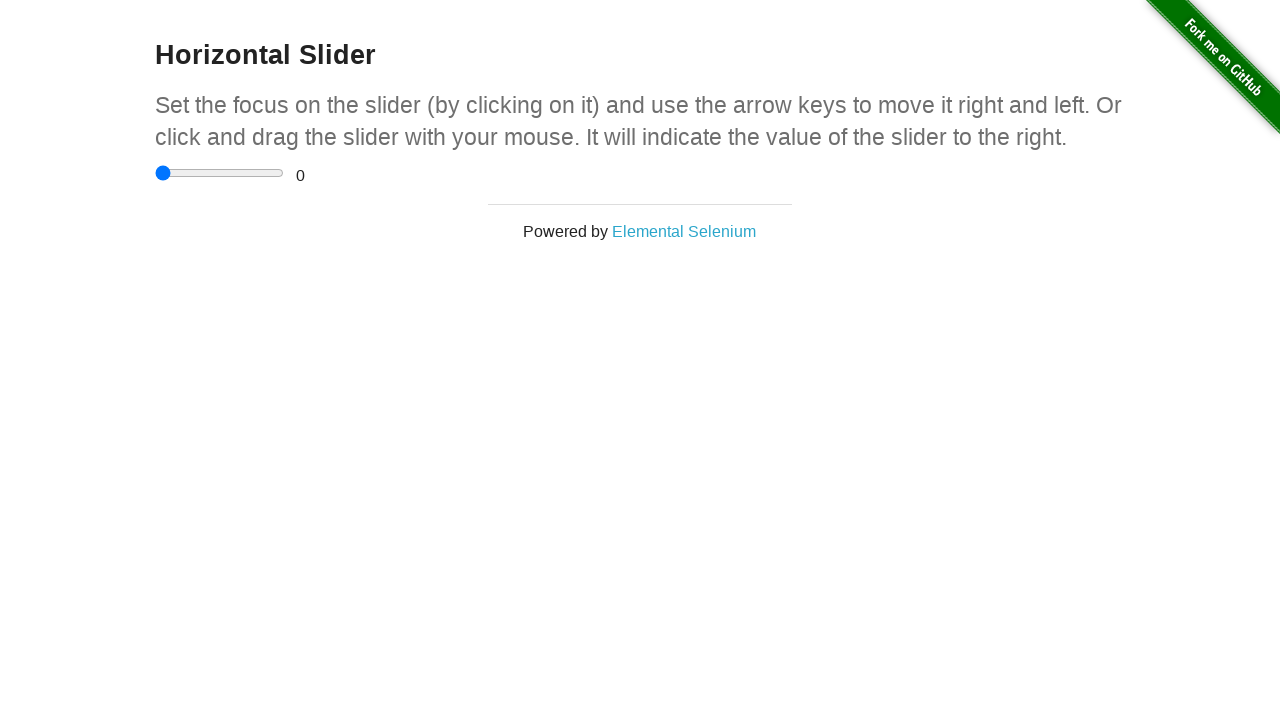

Moved mouse to center of slider handle at (220, 173)
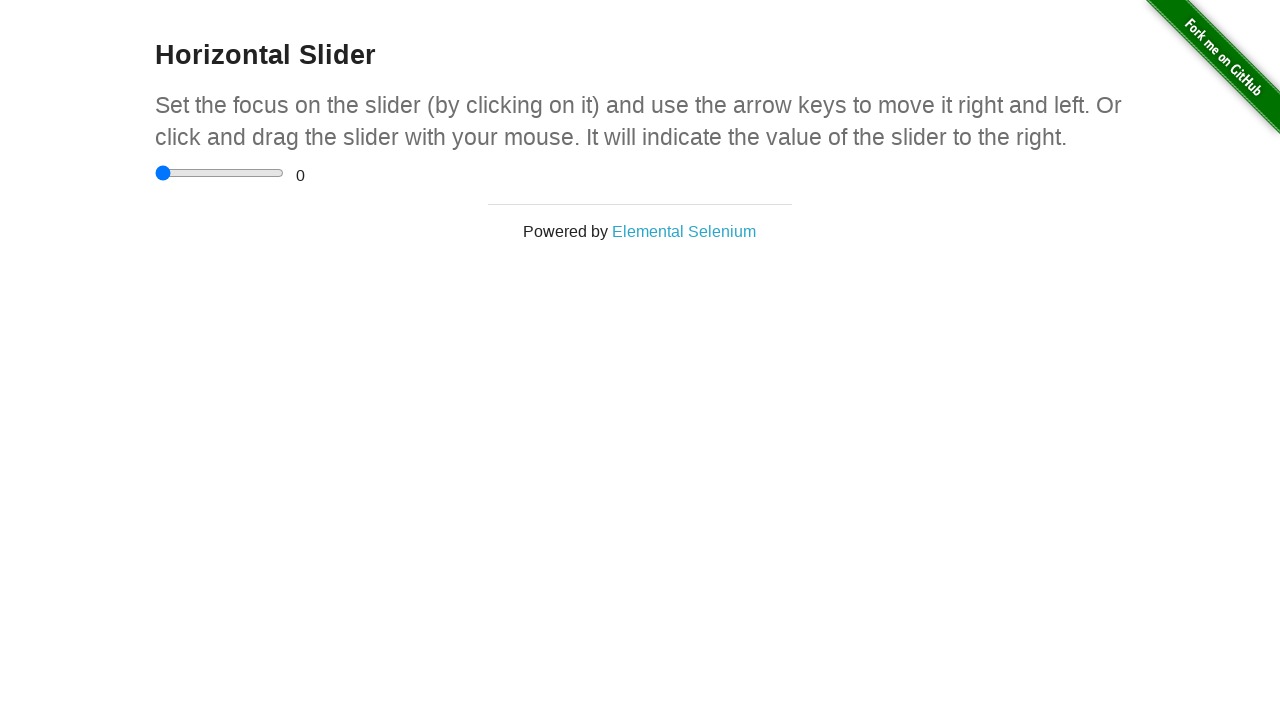

Pressed mouse button down on slider handle at (220, 173)
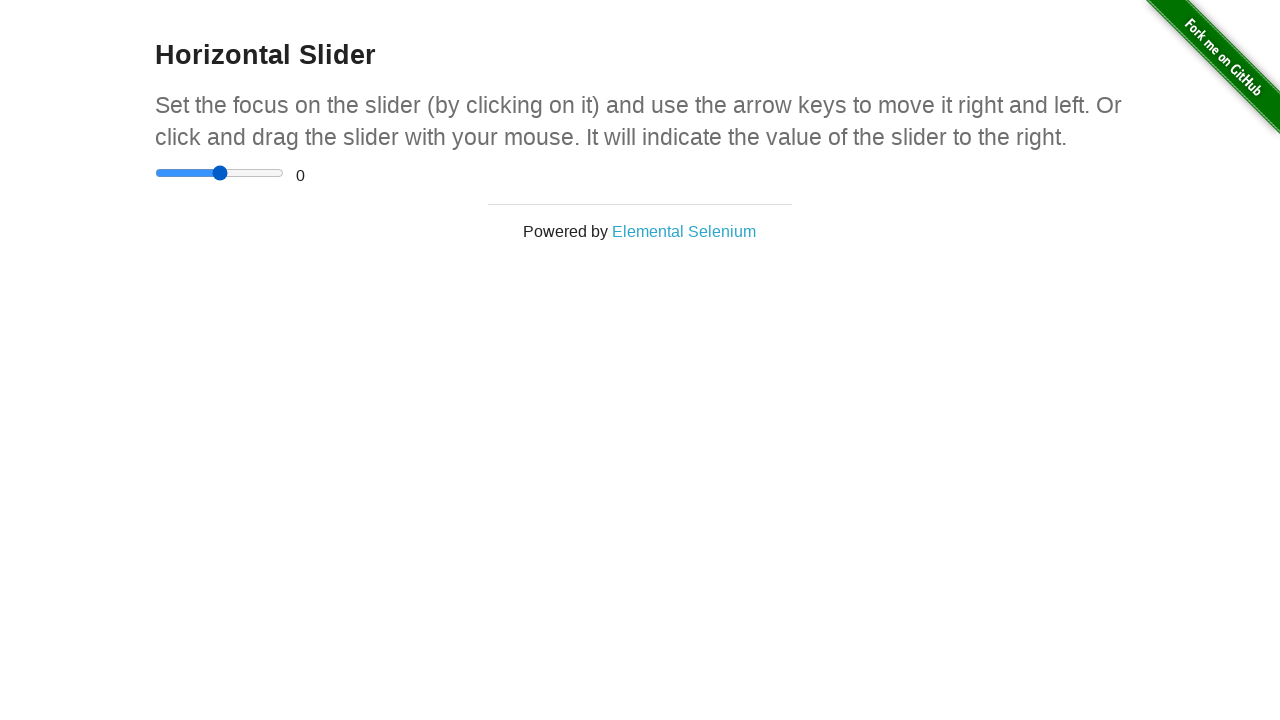

Dragged slider handle 50 pixels to the right at (270, 173)
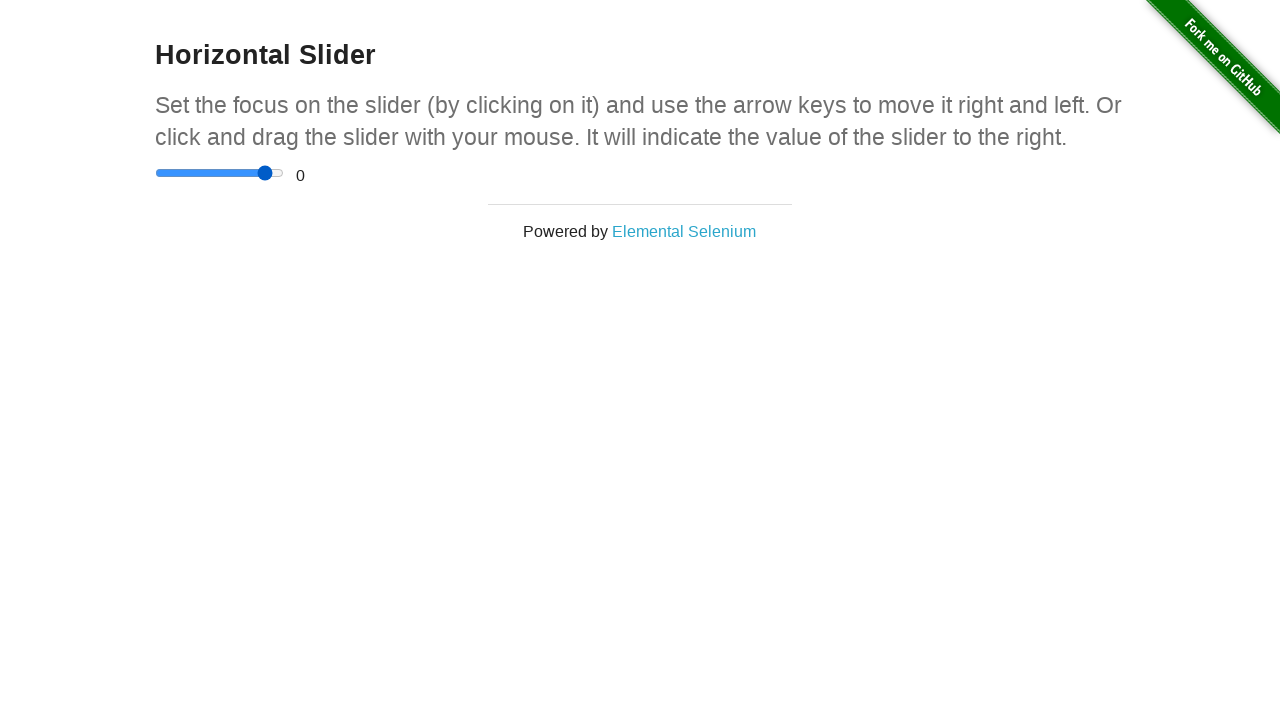

Released mouse button to complete slider drag at (270, 173)
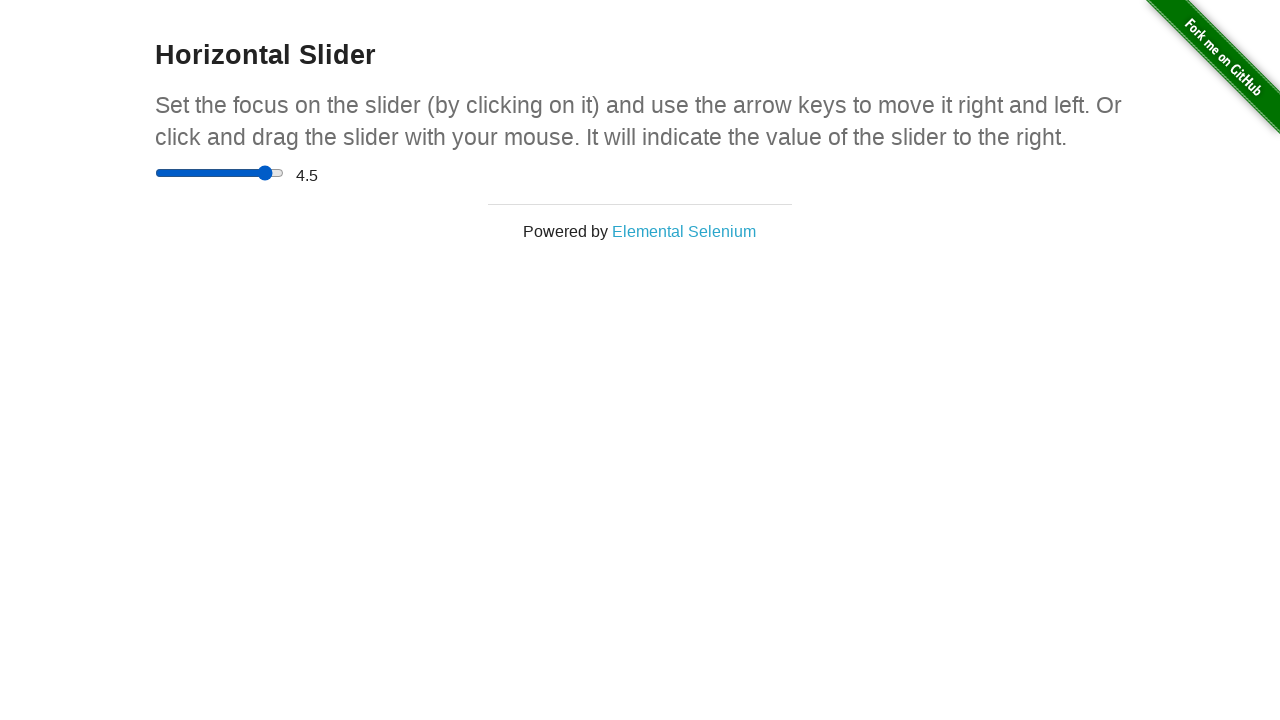

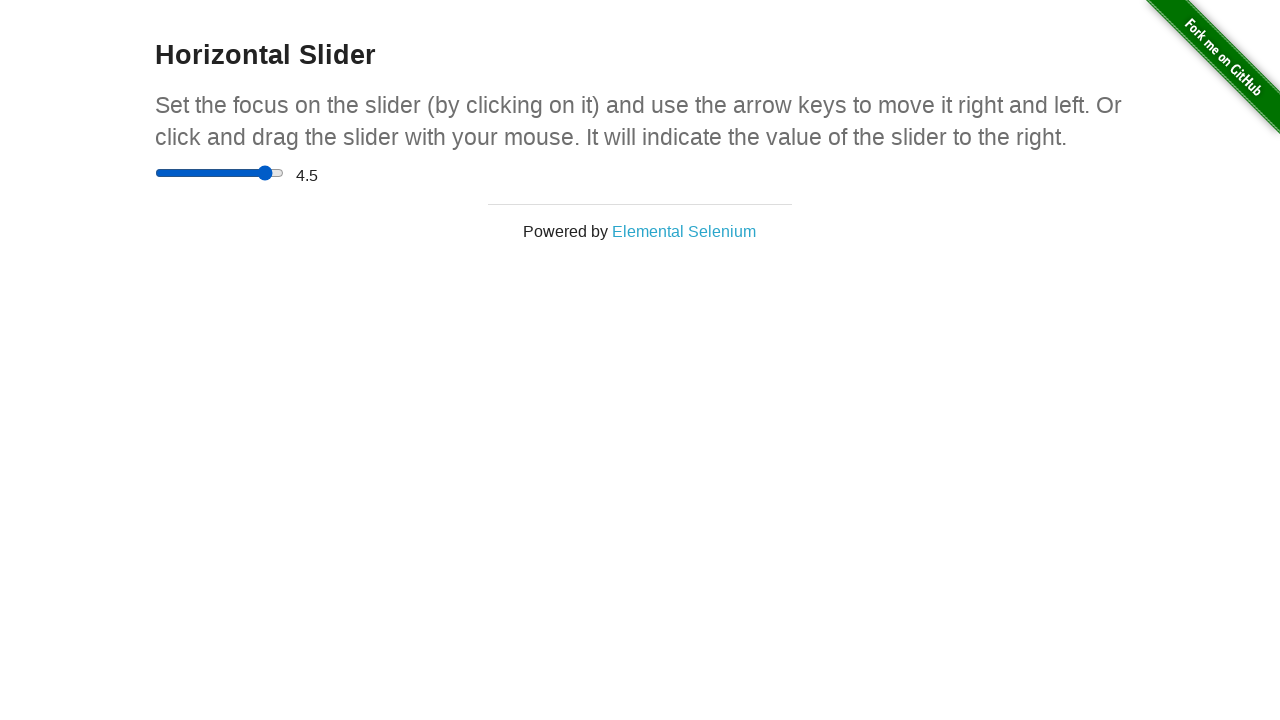